Tests browser window handling by clicking a Twitter link that opens a new window, switching to the child window, closing it, and switching back to the parent window.

Starting URL: https://opensource-demo.orangehrmlive.com/web/index.php/auth/login

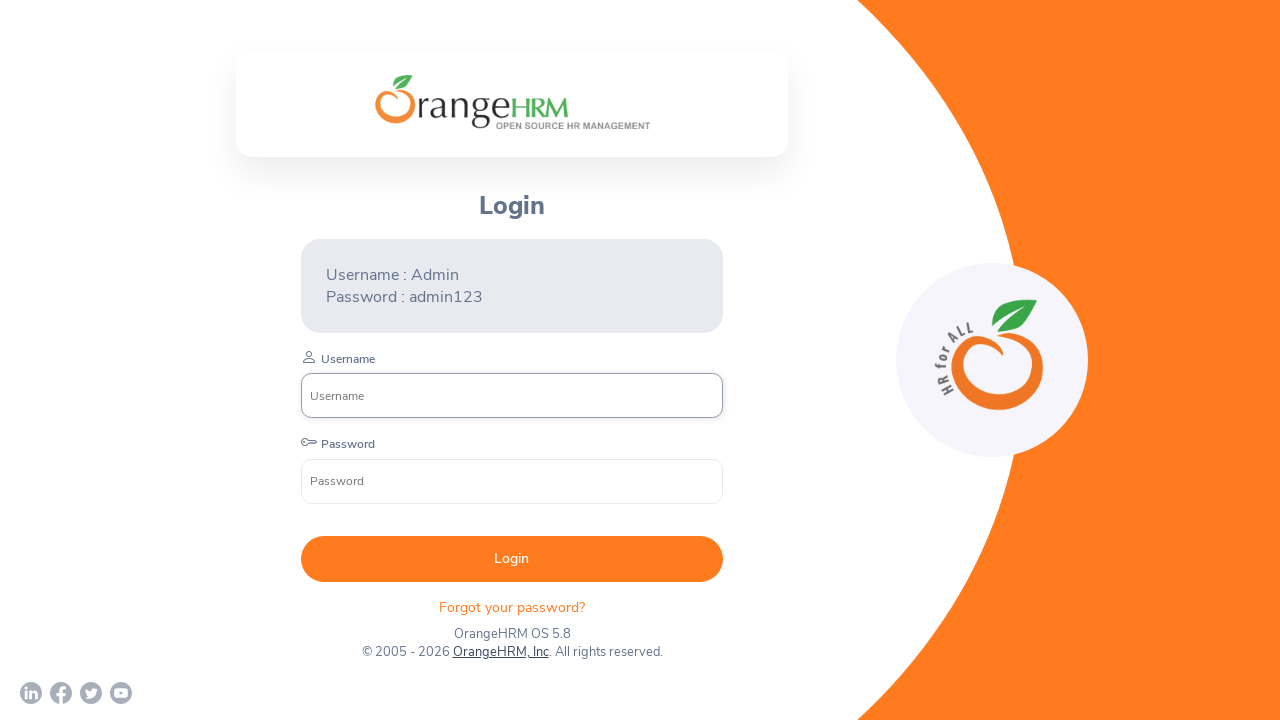

Waited for page to load (networkidle)
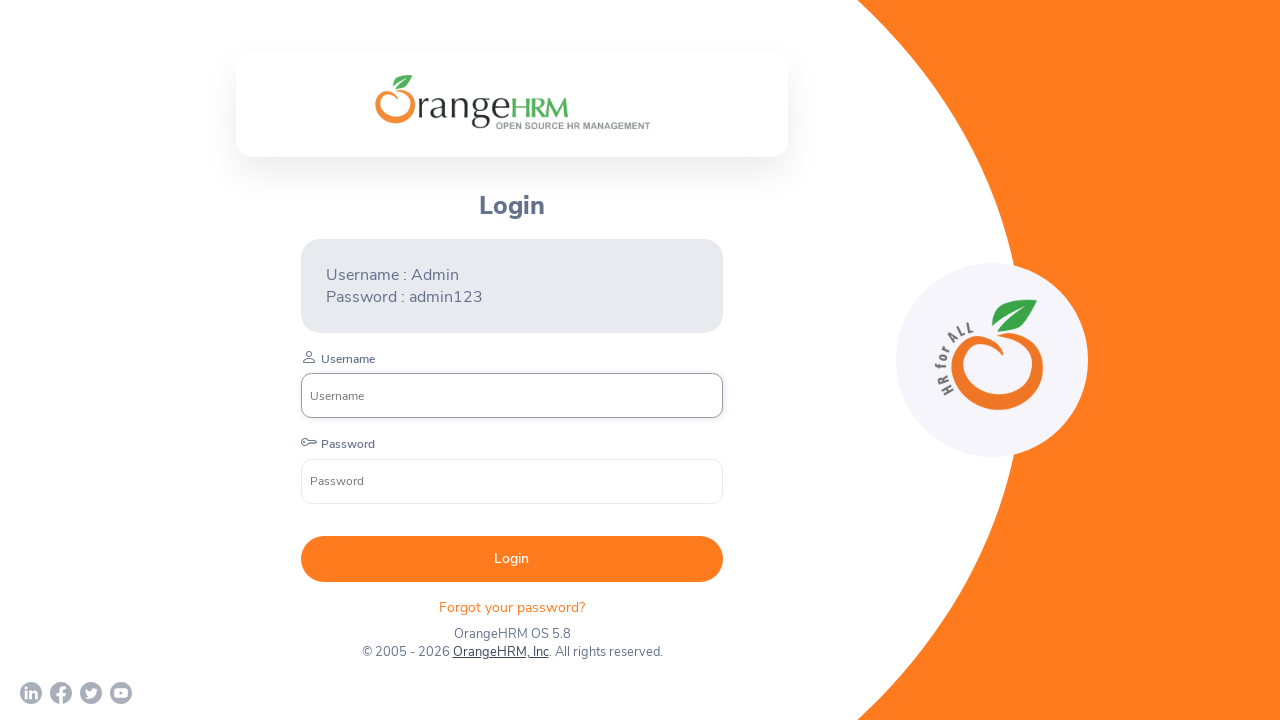

Clicked Twitter link to open new window at (91, 693) on a[href*='twitter']
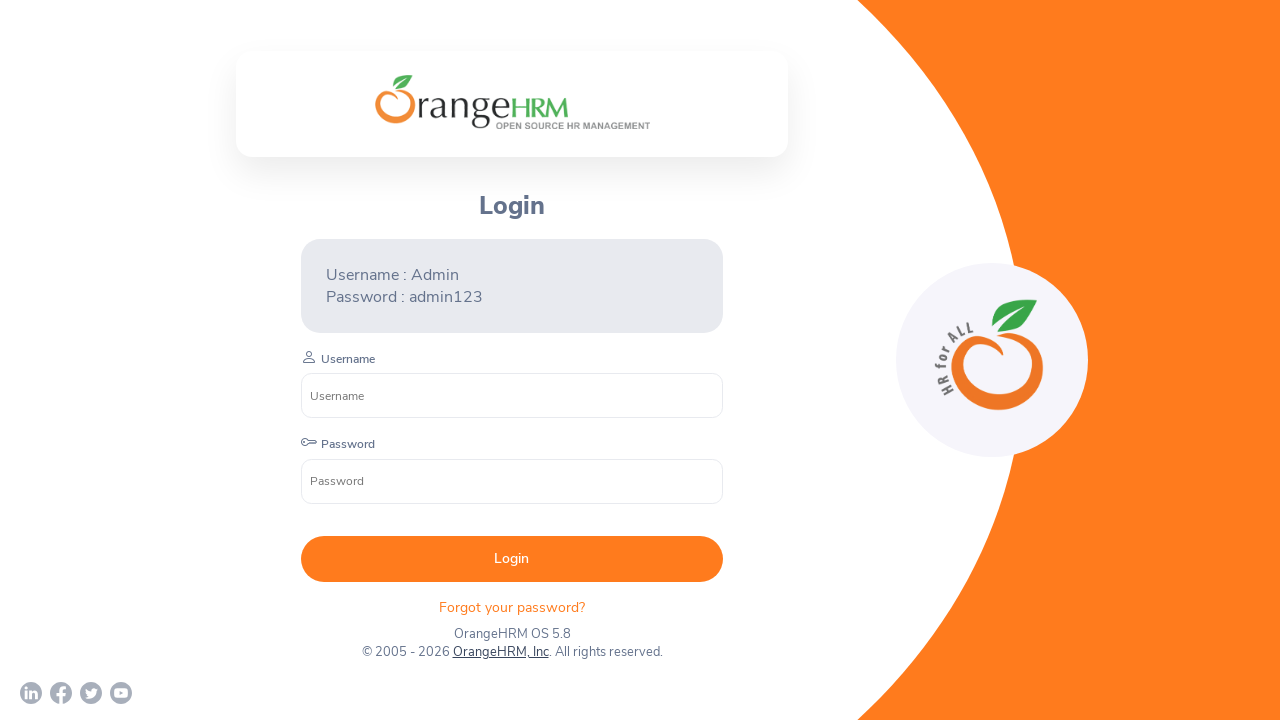

Captured new child page/window
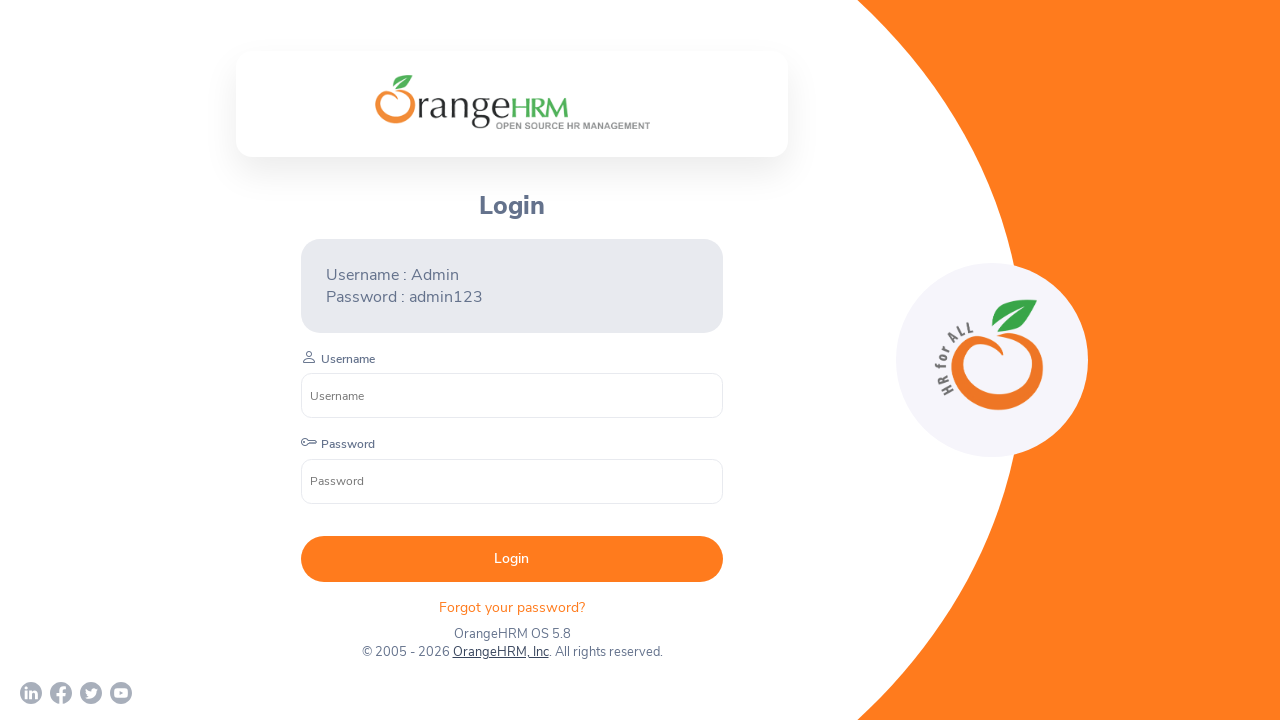

Child page loaded successfully
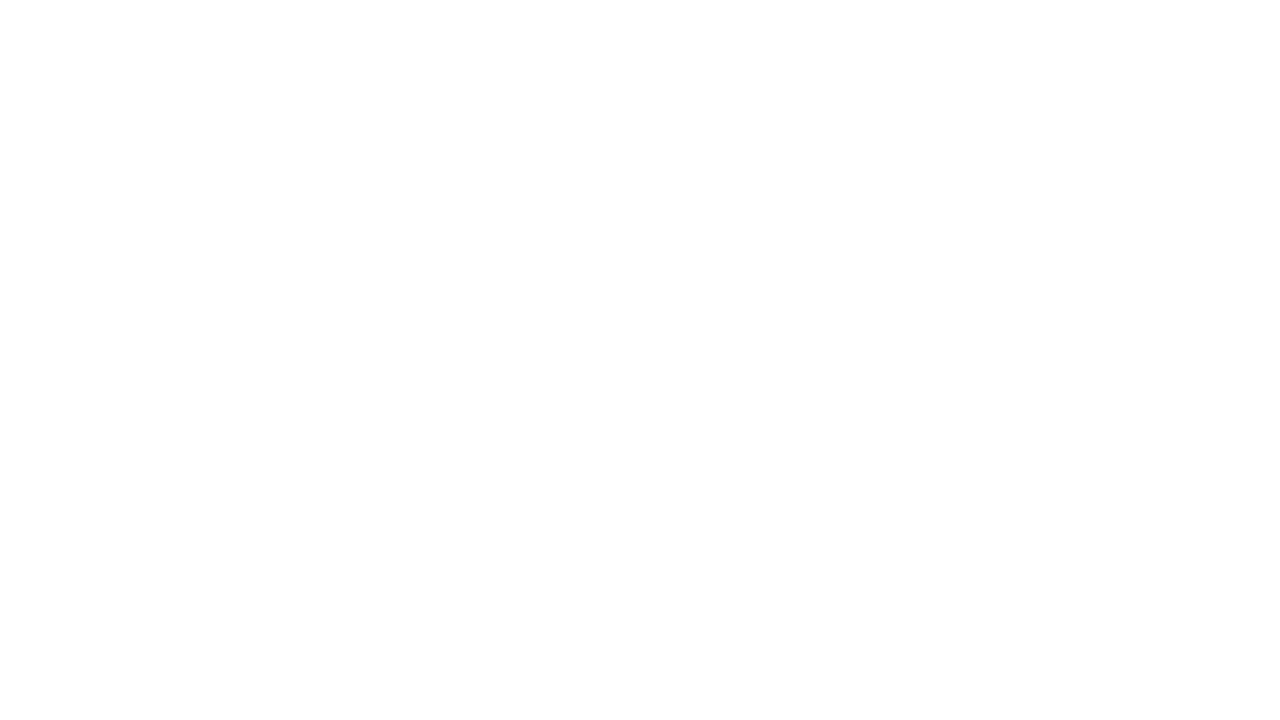

Retrieved child window URL: chrome-error://chromewebdata/
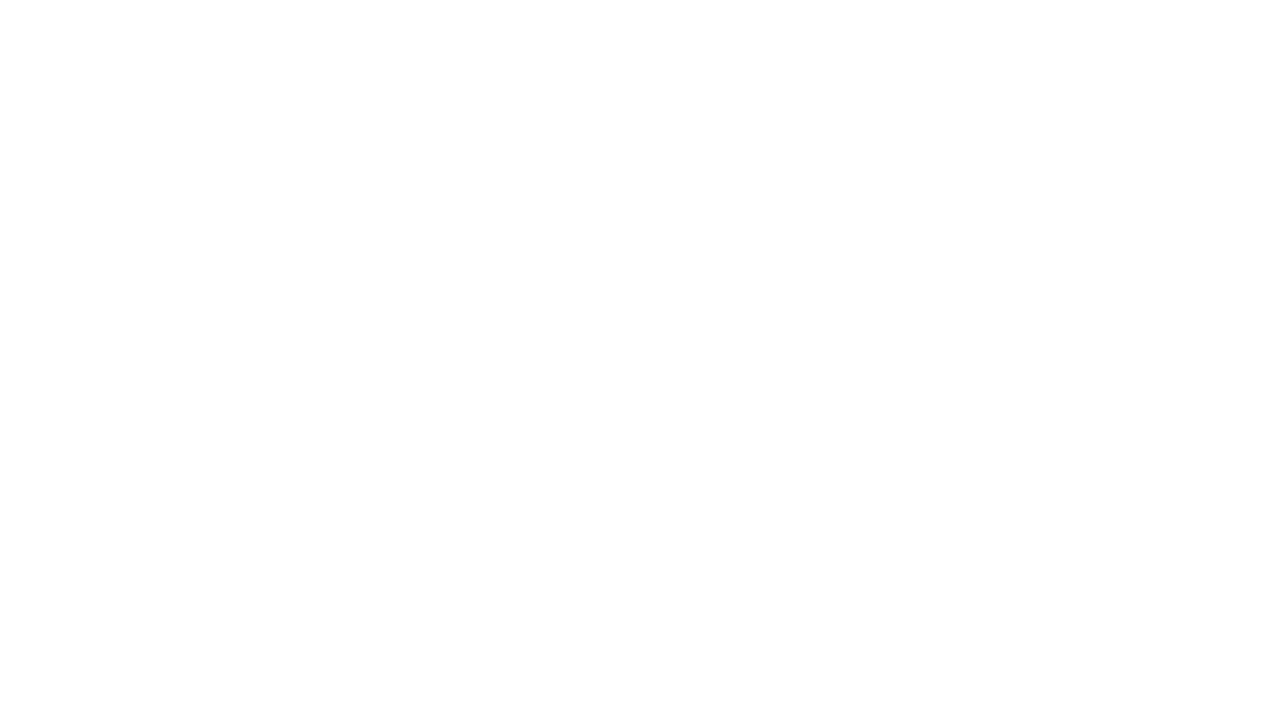

Closed child window
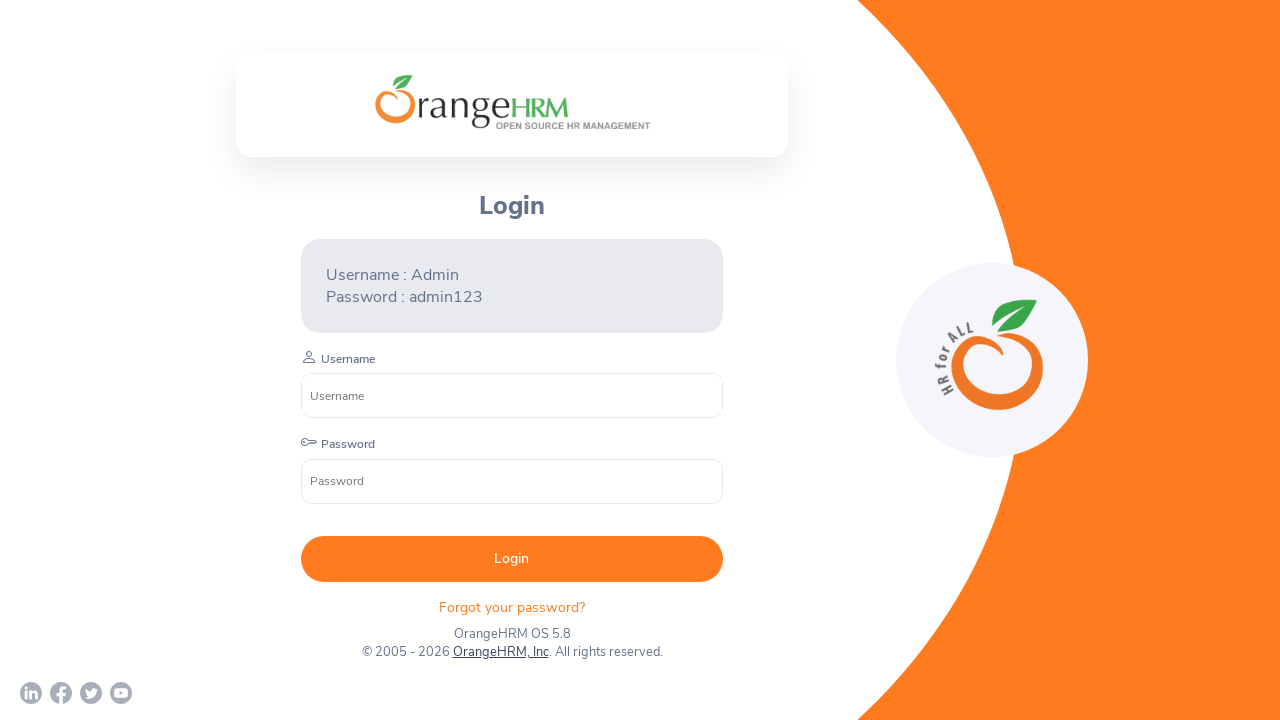

Verified parent window is still accessible at URL: https://opensource-demo.orangehrmlive.com/web/index.php/auth/login
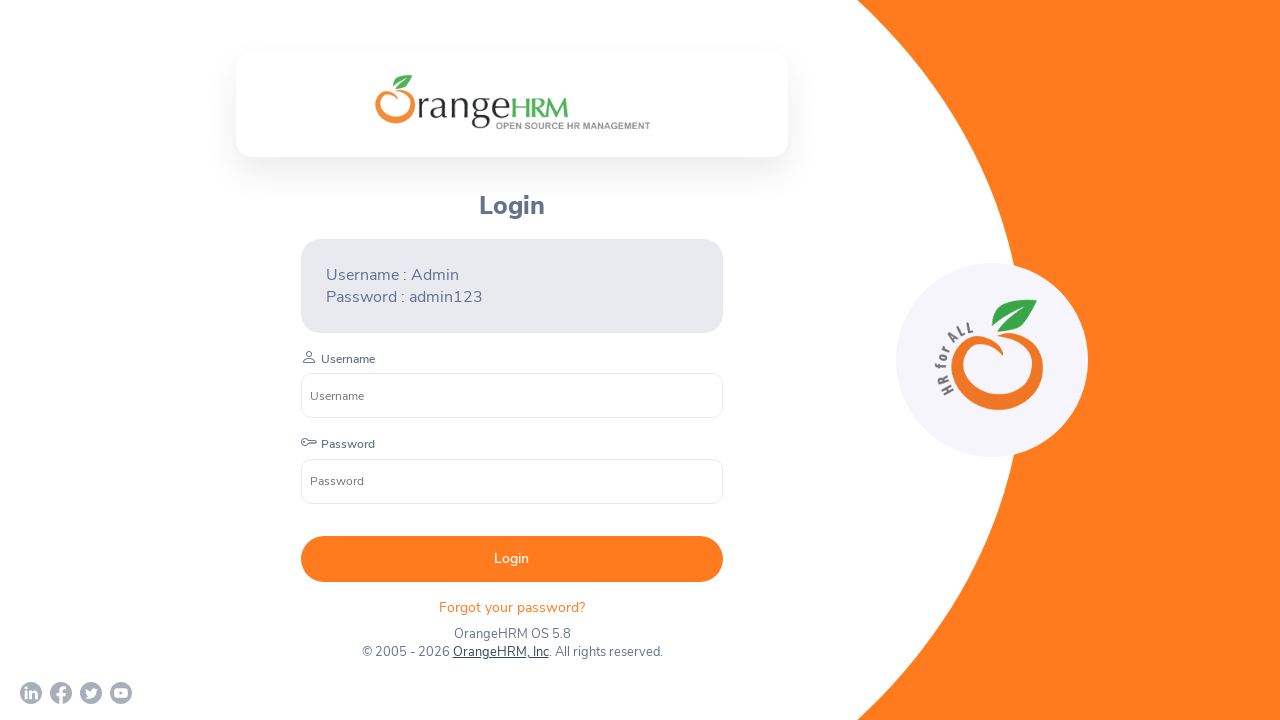

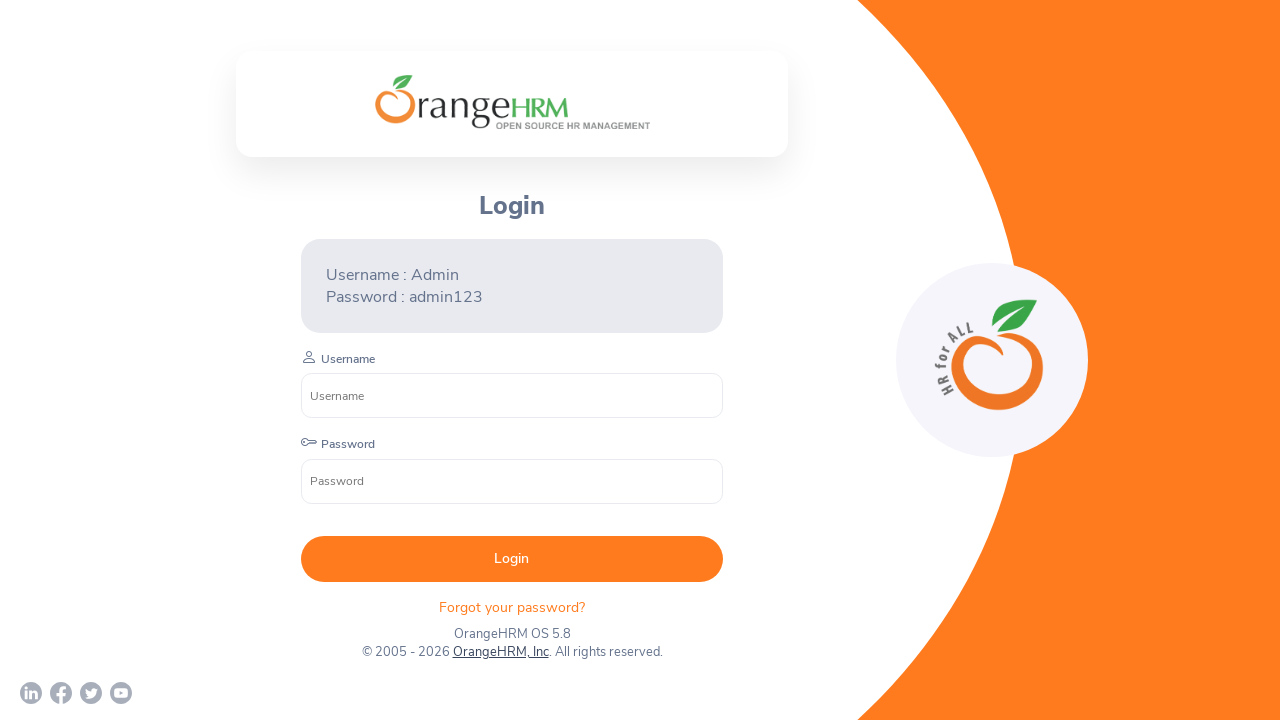